Tests registration form validation by entering an invalid 4-digit zip code and verifying that an error message is displayed

Starting URL: https://www.sharelane.com/cgi-bin/register.py

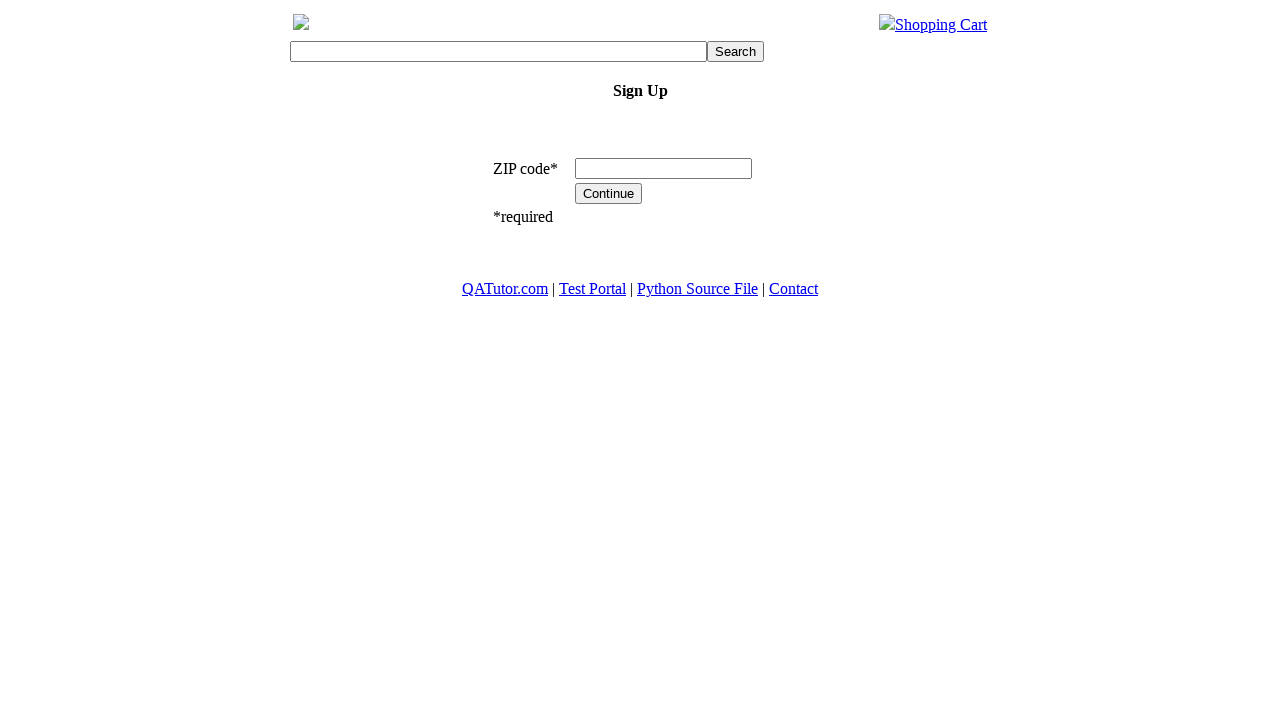

Filled zip code field with invalid 4-digit code '1234' on input[name='zip_code']
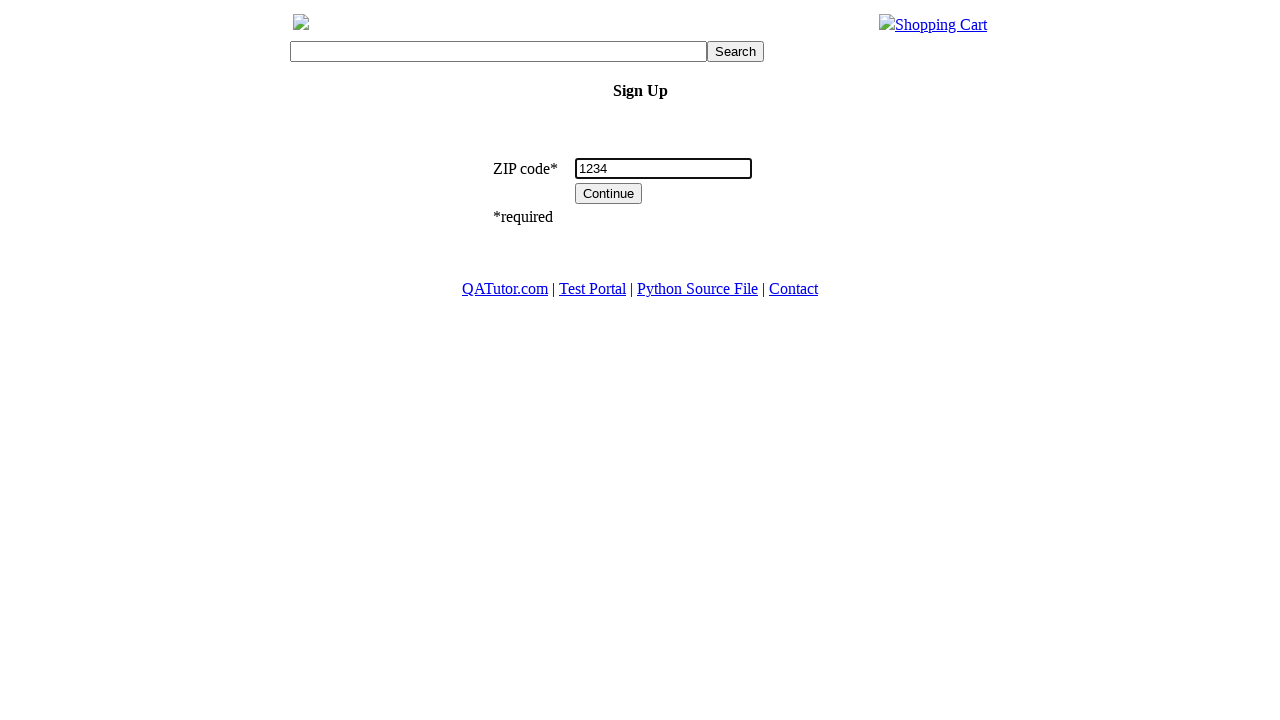

Clicked Continue button to submit registration form at (609, 194) on input[value='Continue']
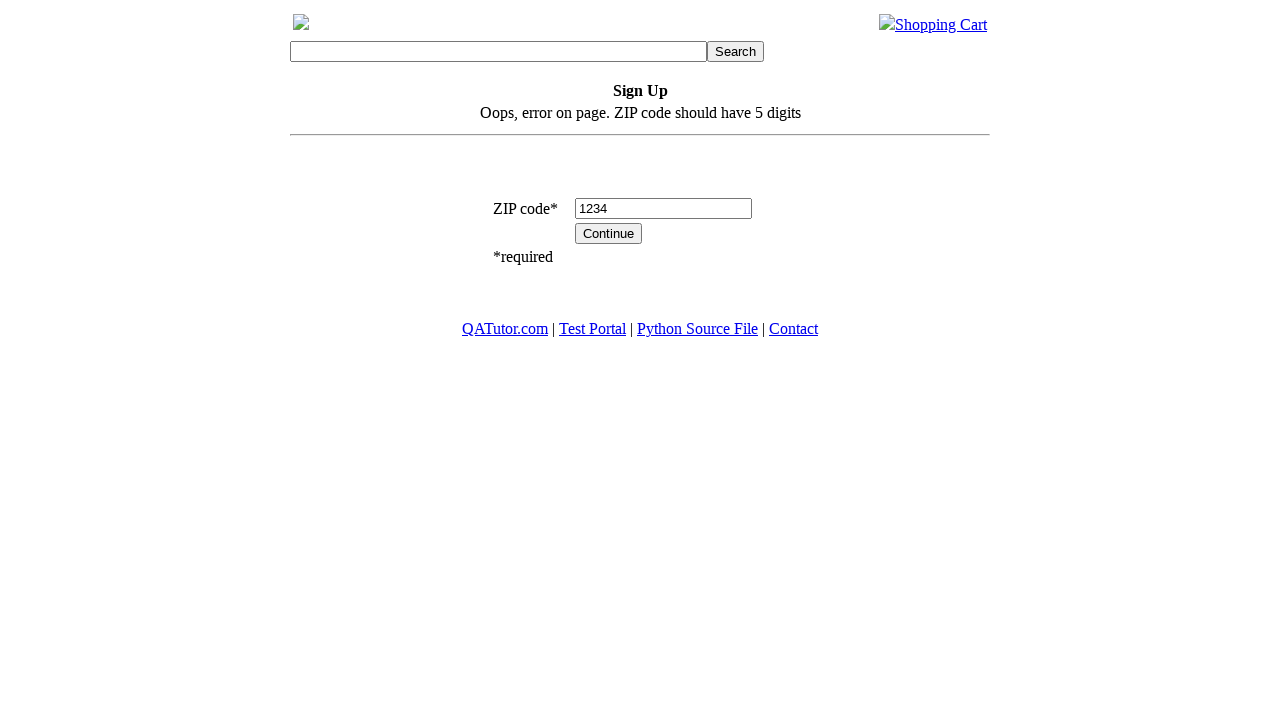

Error message displayed for invalid zip code
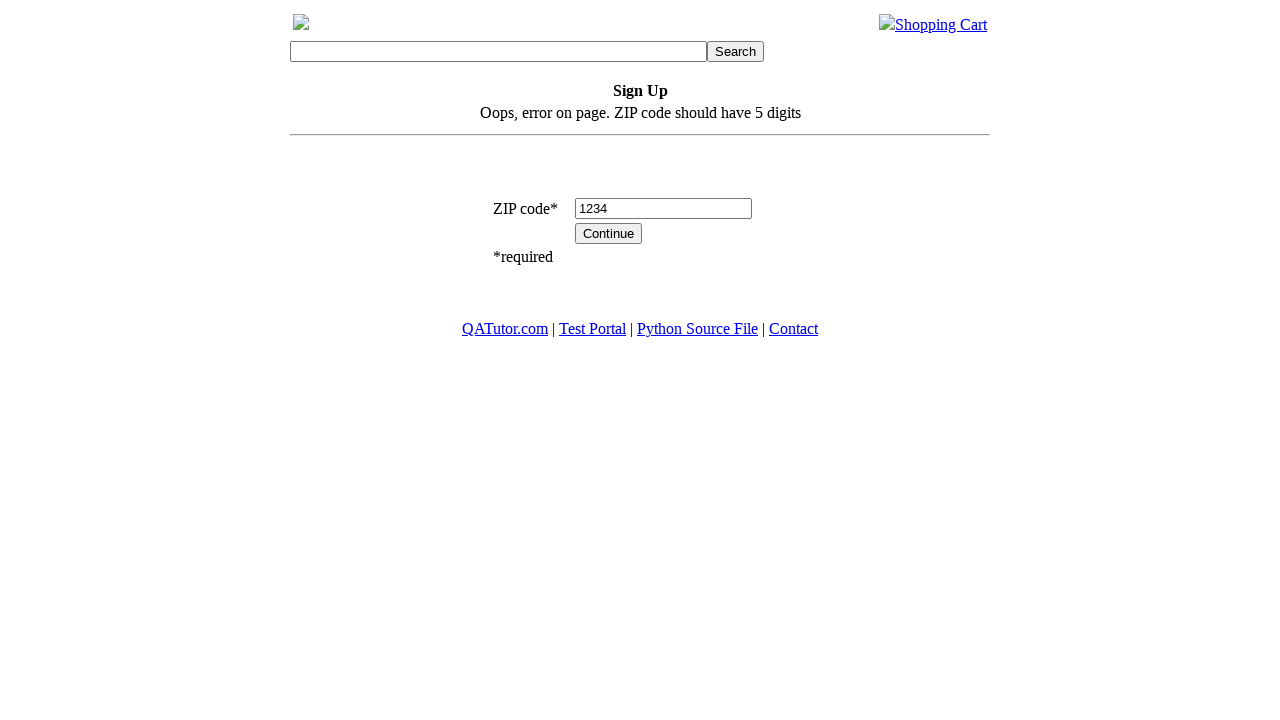

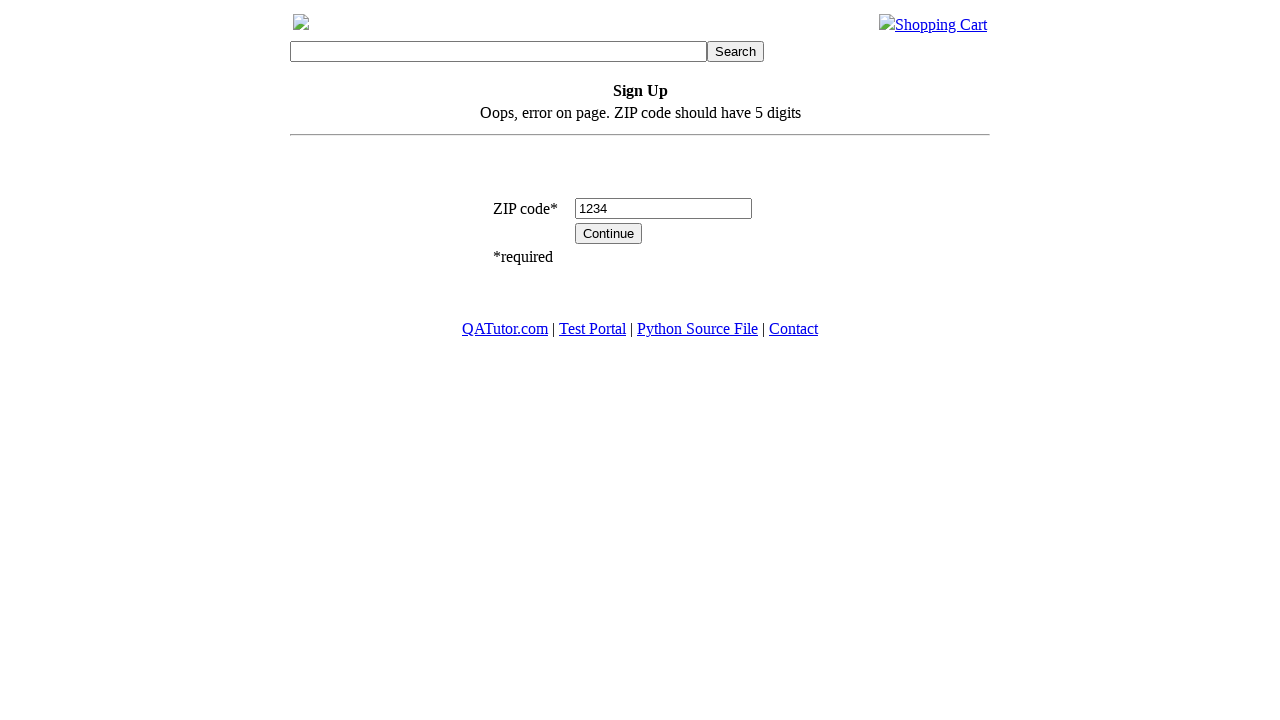